Tests keyboard events on Daraz search box by entering a search query with shift key modifier and pressing enter to submit

Starting URL: https://www.daraz.com.bd/

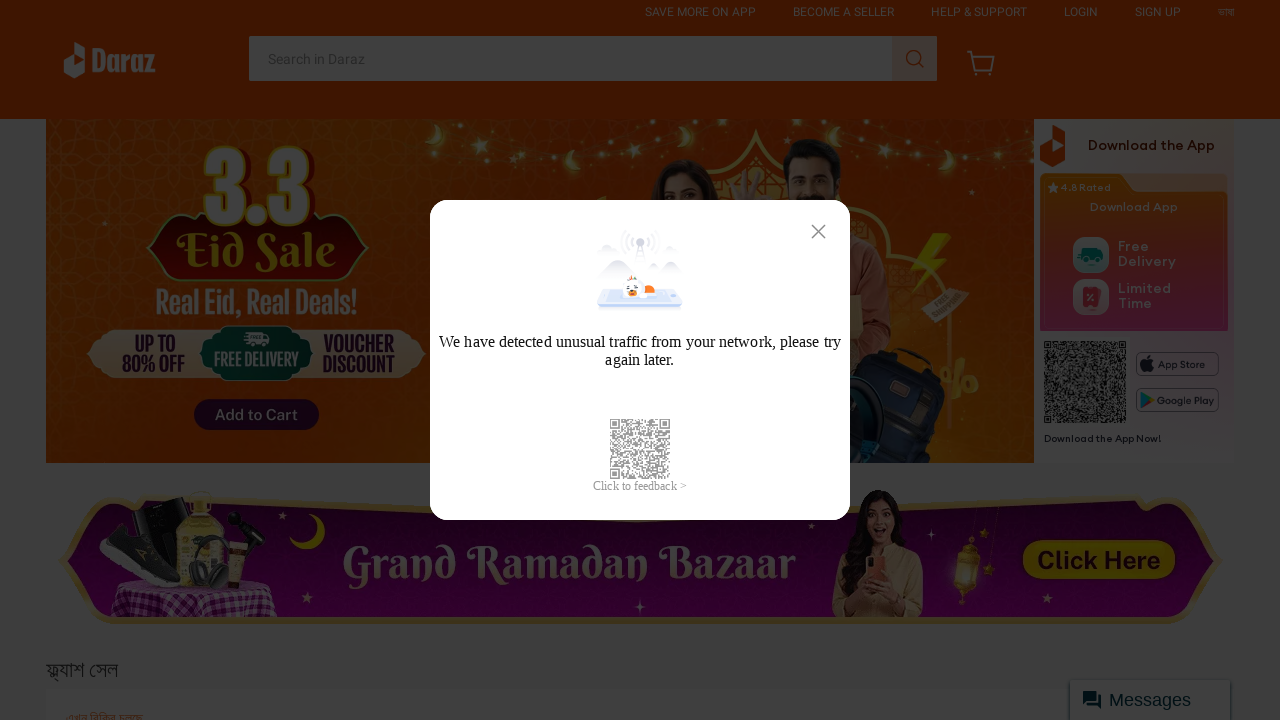

Daraz search box selector became available
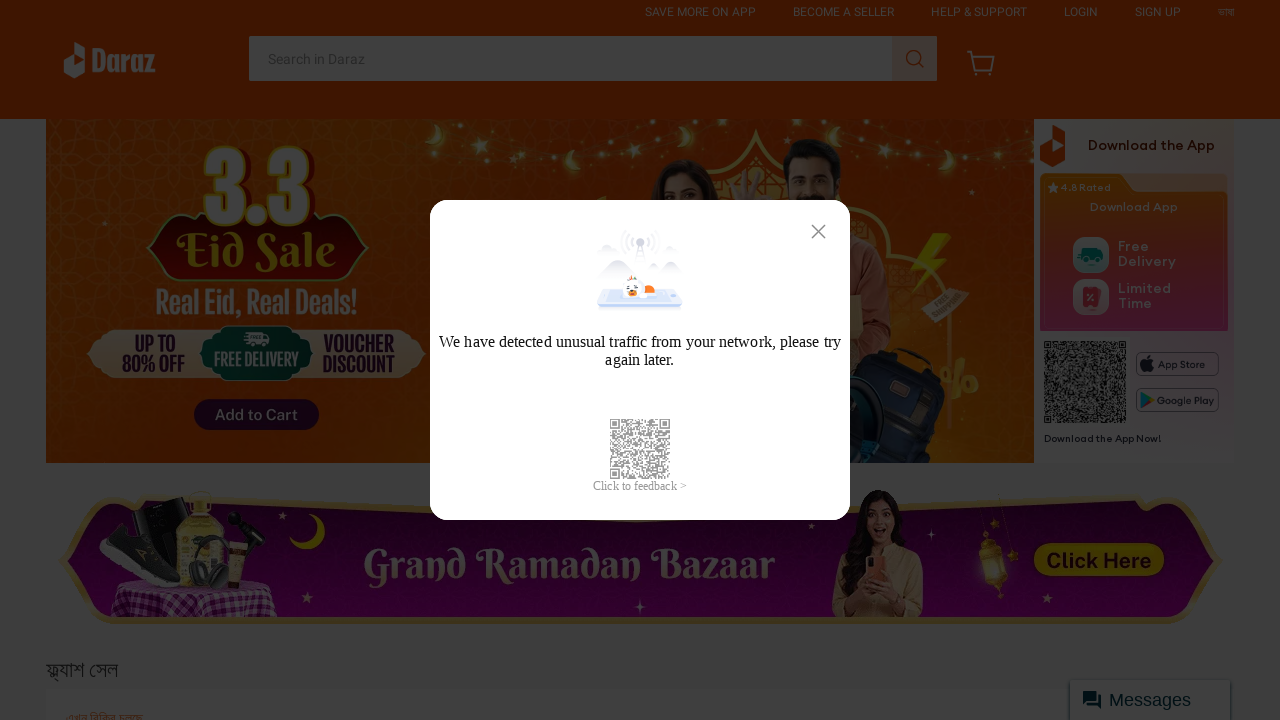

Entered search query 'Electronics tools' in search box on input.search-box__input--O34g
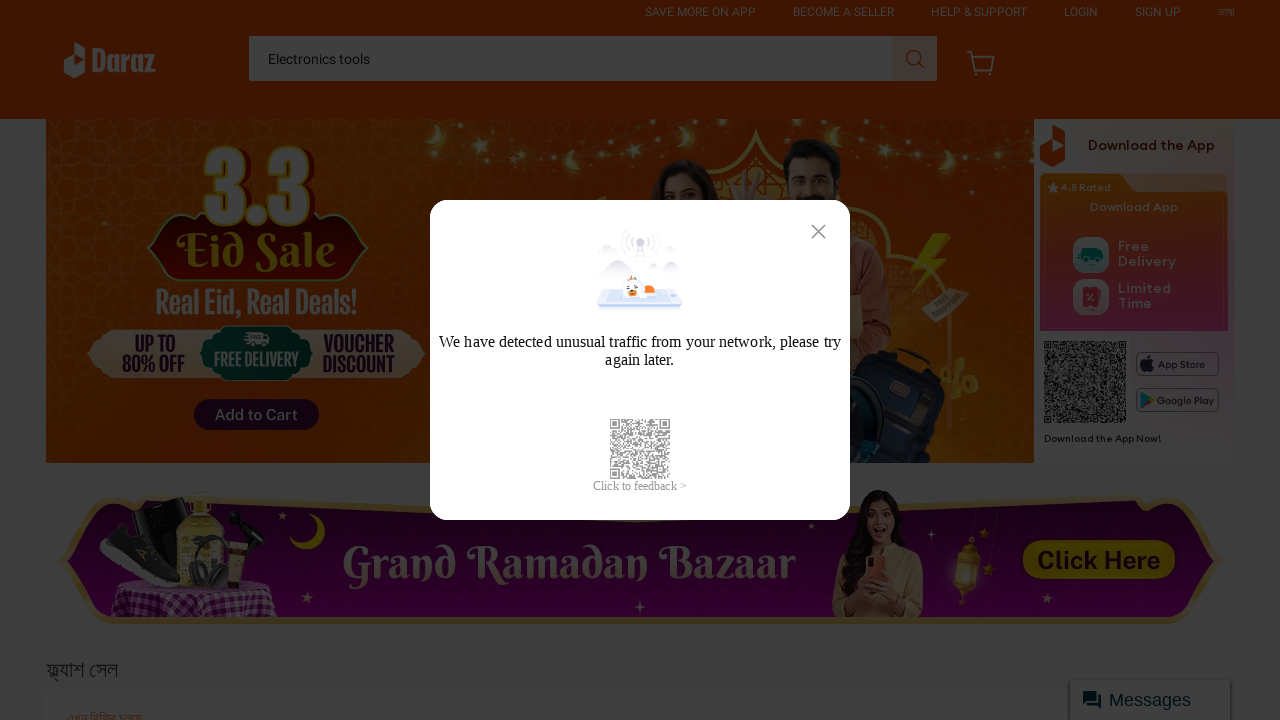

Pressed Enter to submit search query on input.search-box__input--O34g
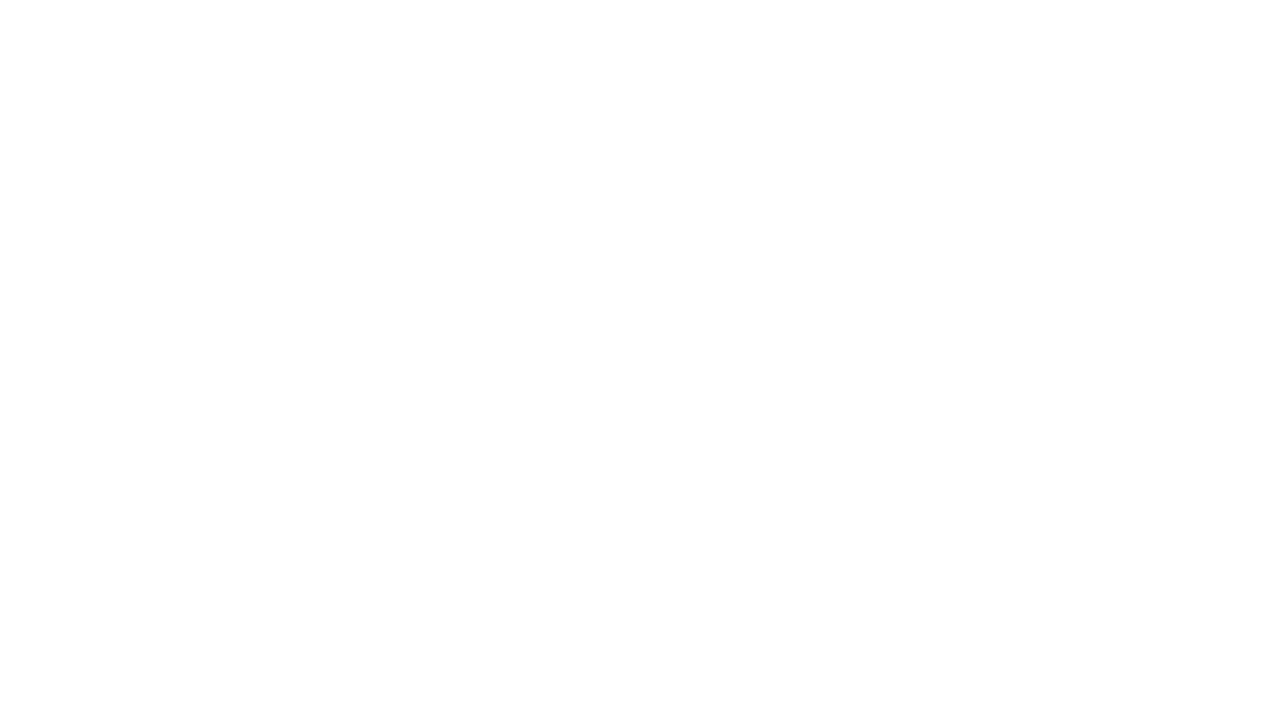

Search results page loaded successfully
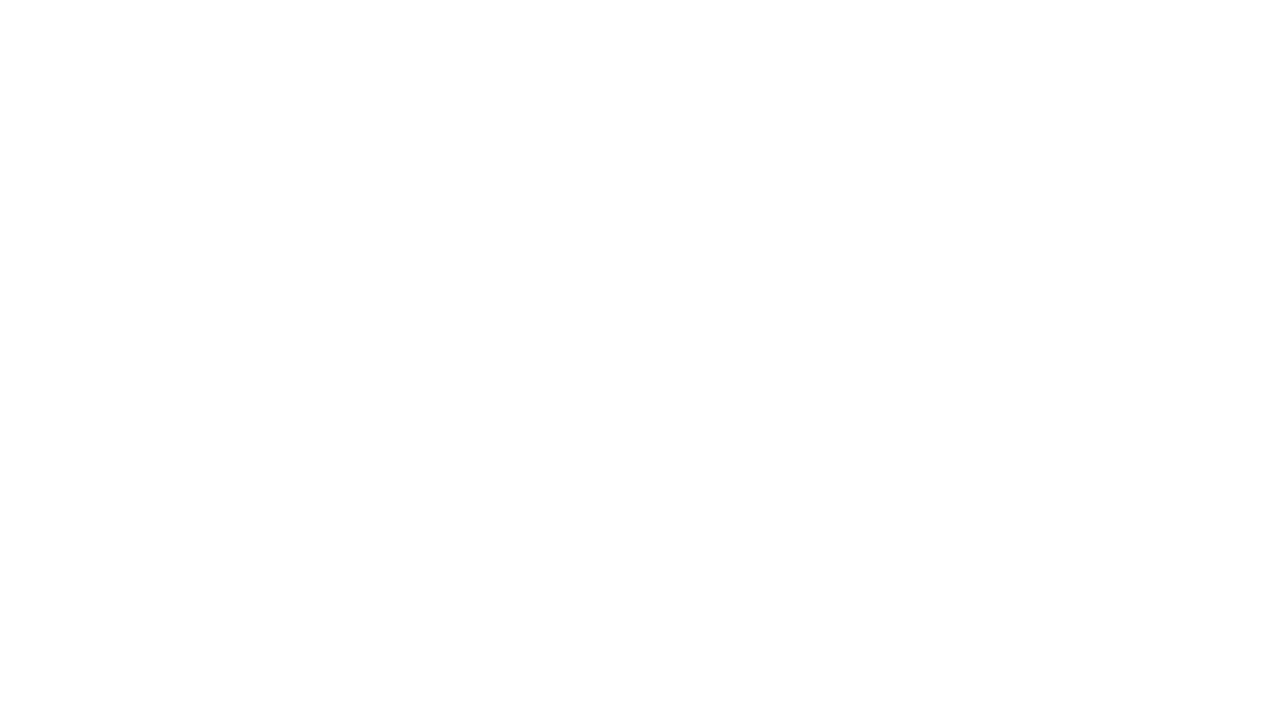

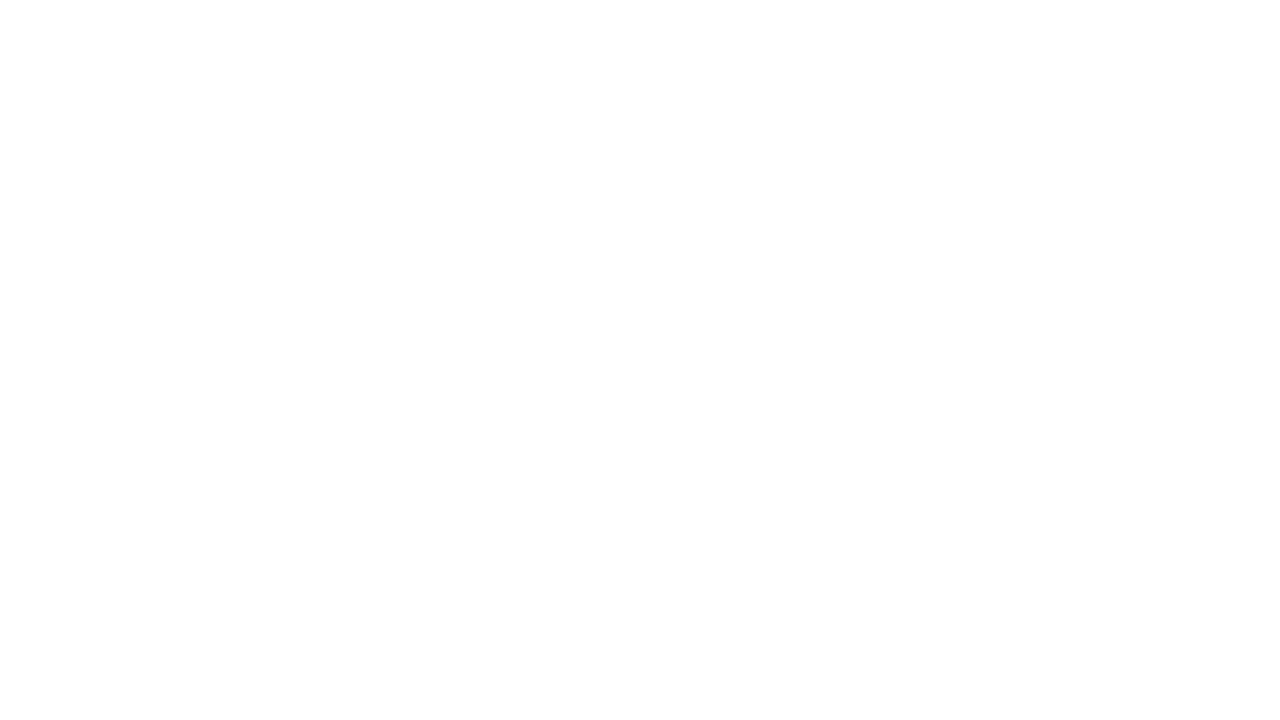